Tests that the browser back button works correctly with filter navigation

Starting URL: https://demo.playwright.dev/todomvc

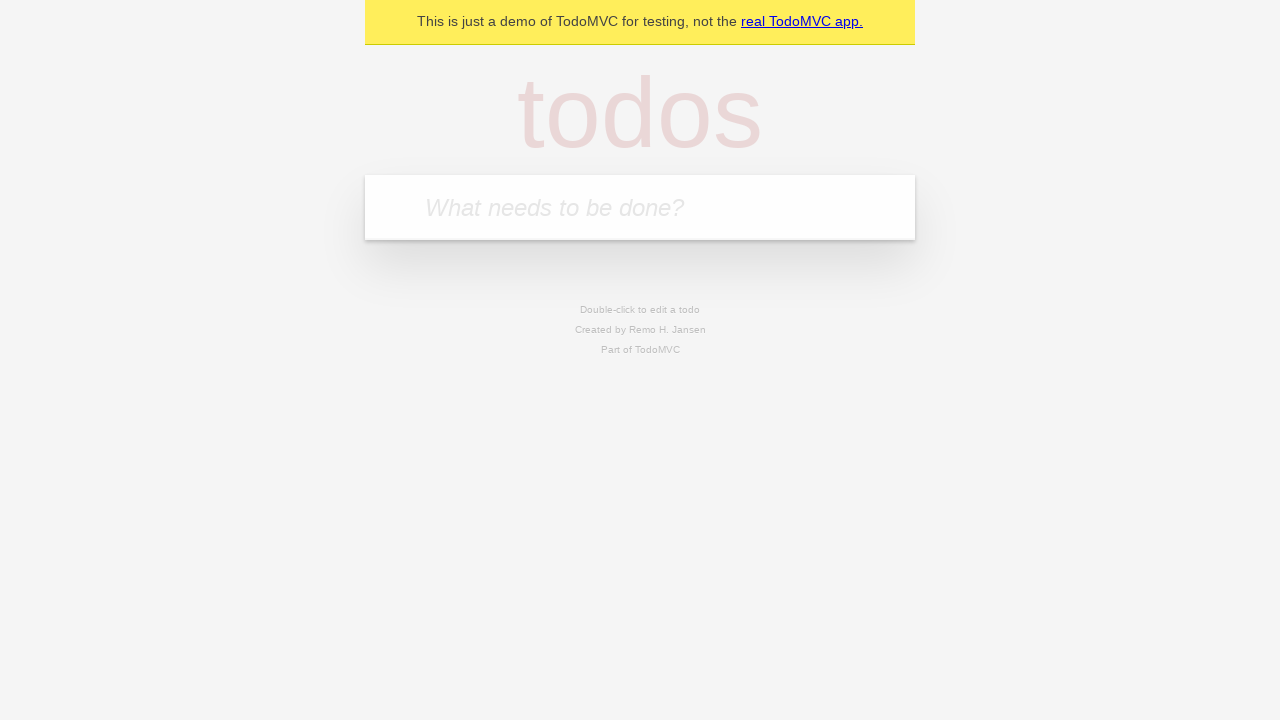

Filled new todo input with 'buy some cheese' on internal:attr=[placeholder="What needs to be done?"i]
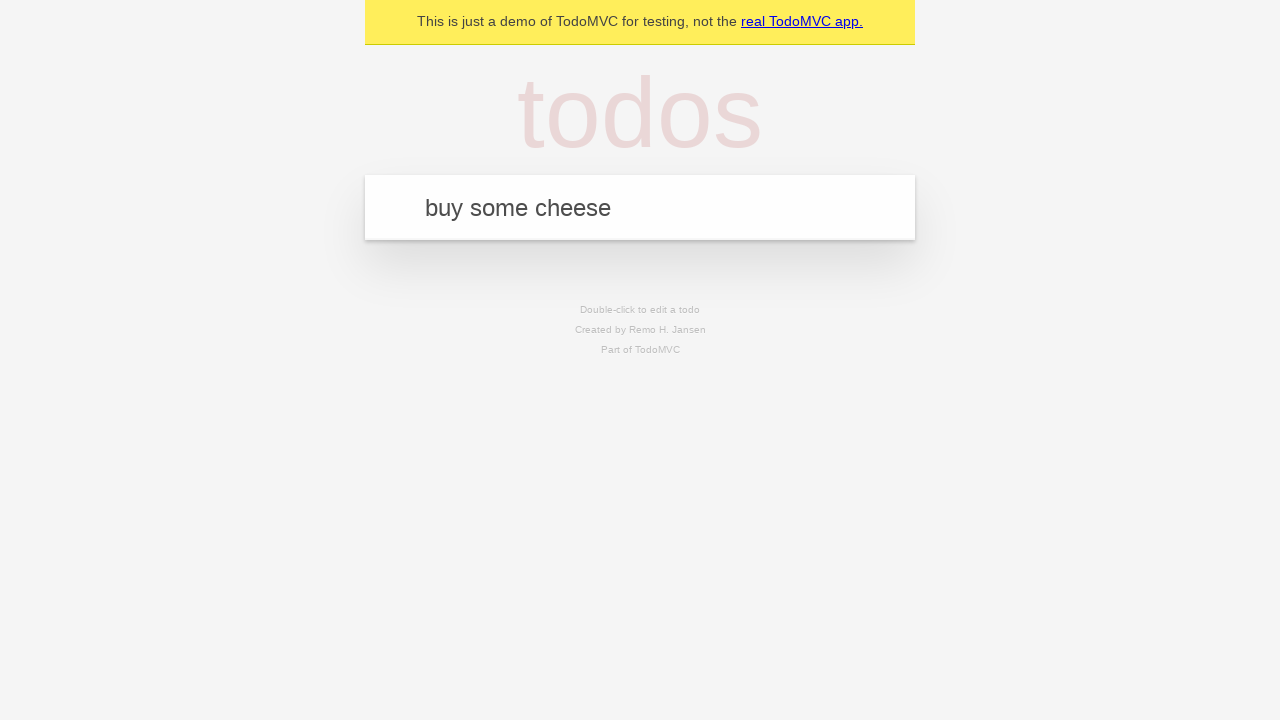

Pressed Enter to create todo 'buy some cheese' on internal:attr=[placeholder="What needs to be done?"i]
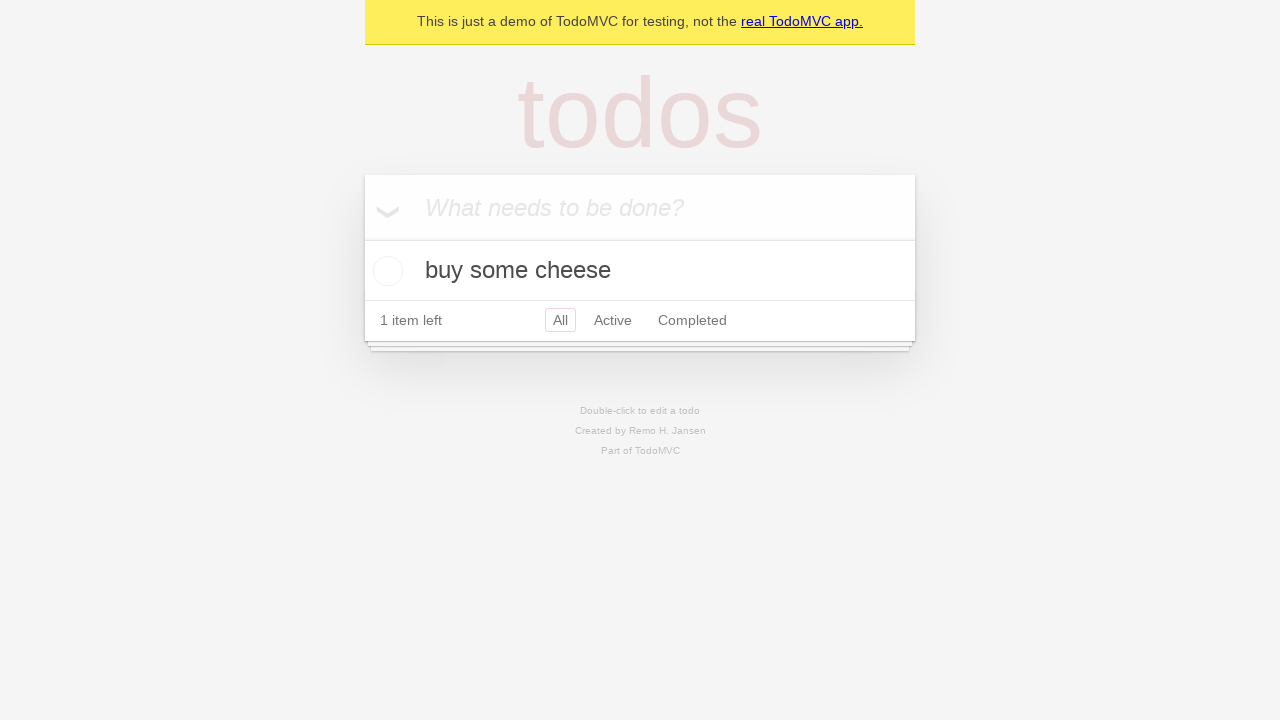

Filled new todo input with 'feed the cat' on internal:attr=[placeholder="What needs to be done?"i]
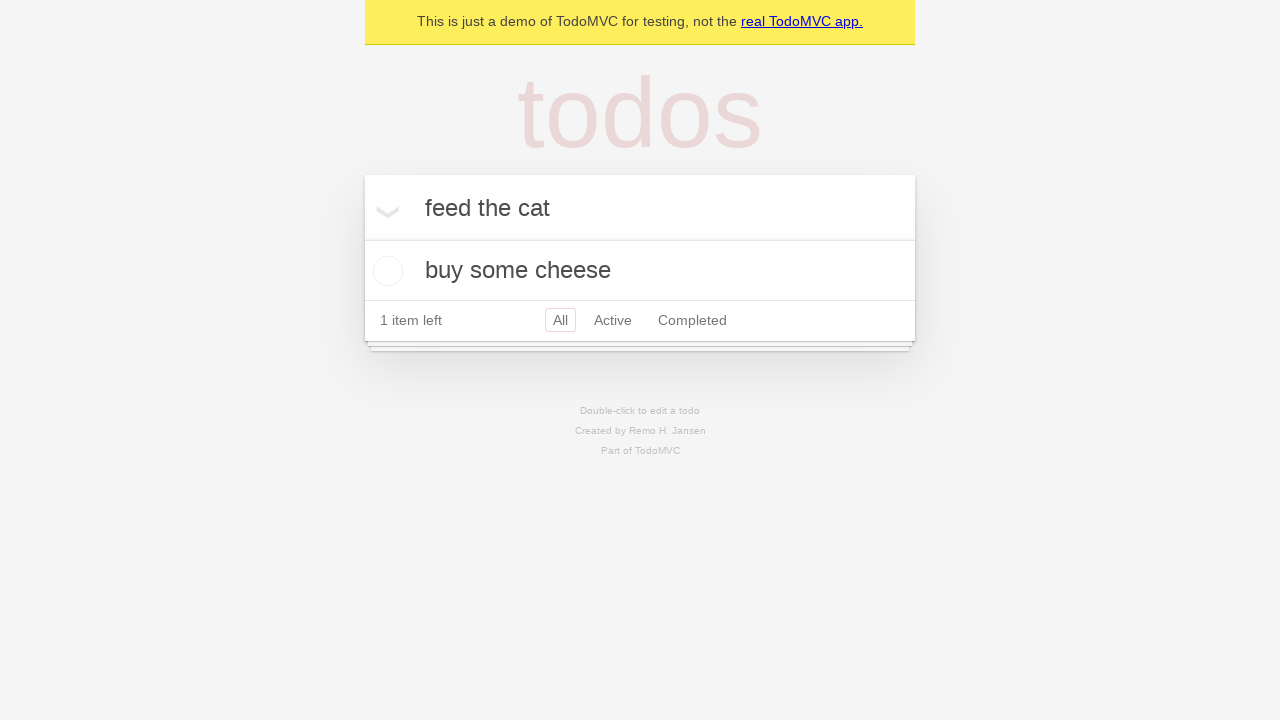

Pressed Enter to create todo 'feed the cat' on internal:attr=[placeholder="What needs to be done?"i]
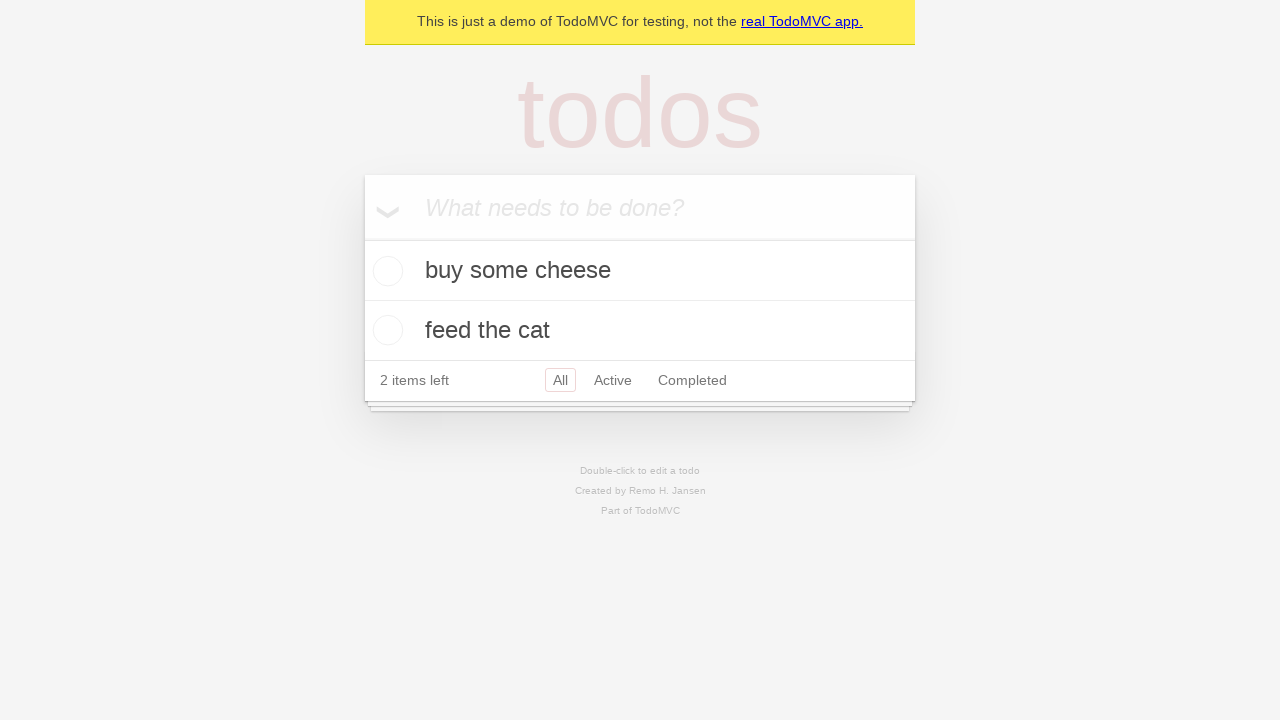

Filled new todo input with 'book a doctors appointment' on internal:attr=[placeholder="What needs to be done?"i]
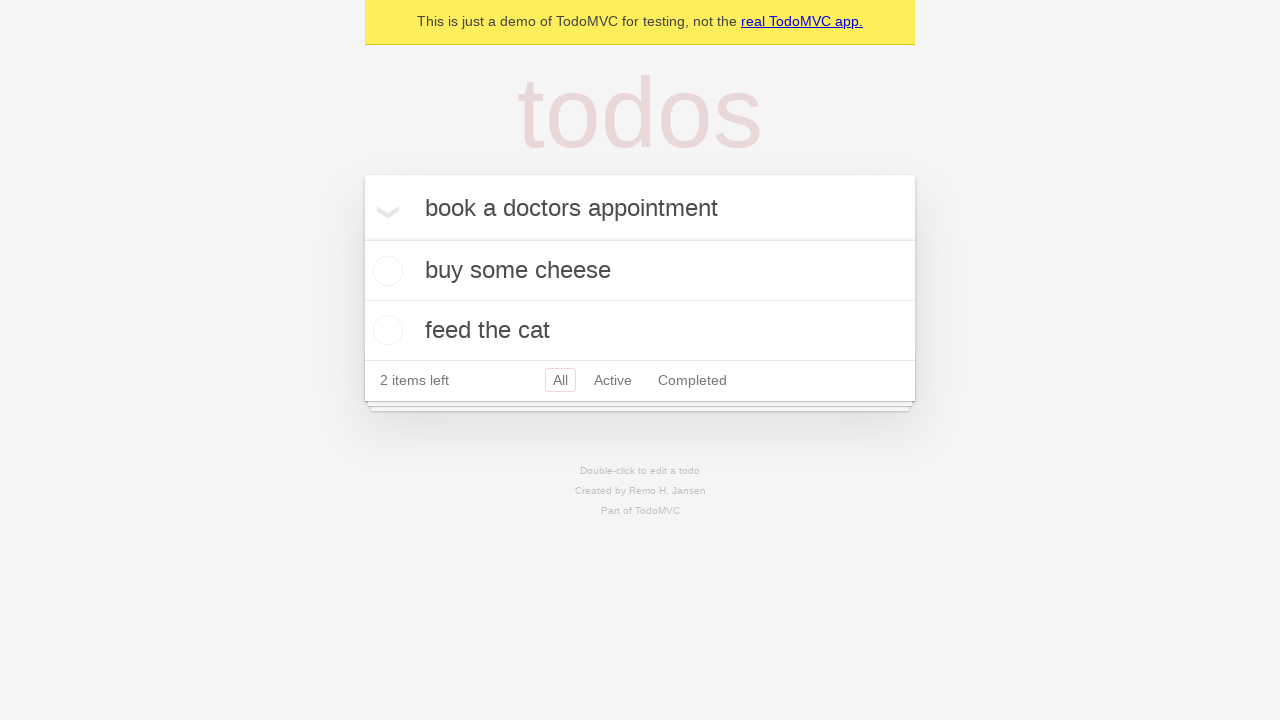

Pressed Enter to create todo 'book a doctors appointment' on internal:attr=[placeholder="What needs to be done?"i]
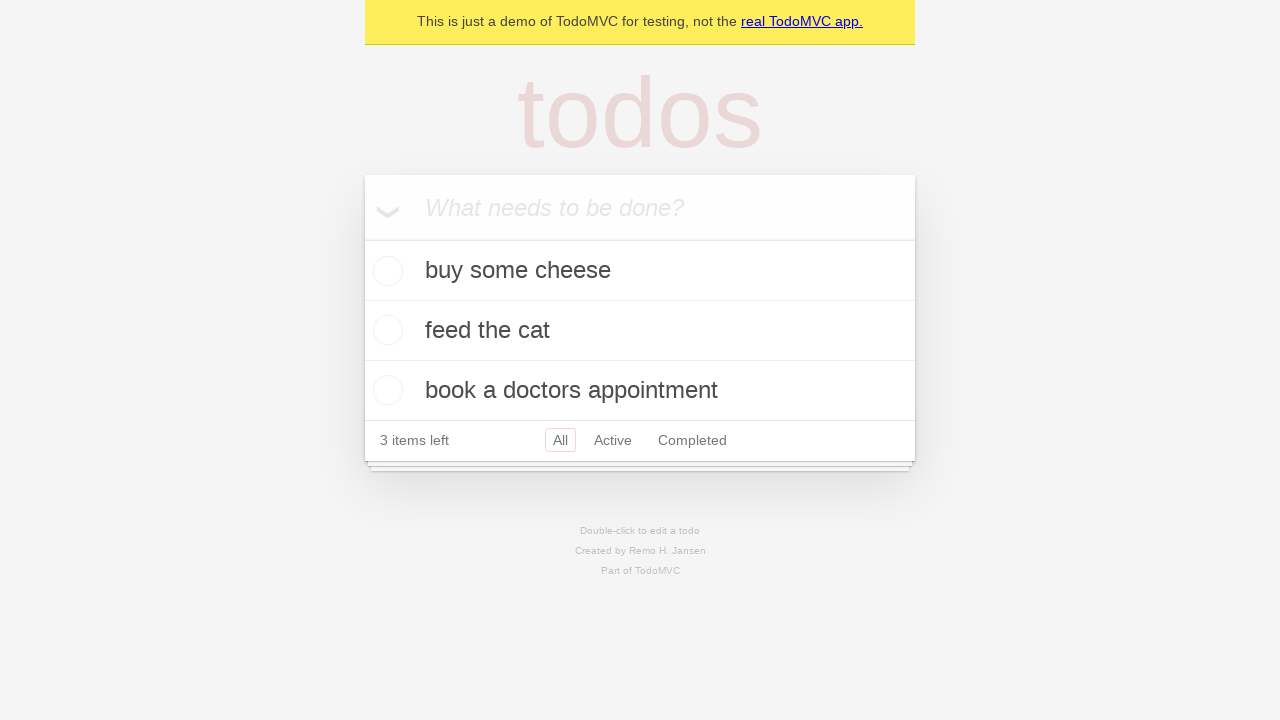

Checked the second todo item at (385, 330) on internal:testid=[data-testid="todo-item"s] >> nth=1 >> internal:role=checkbox
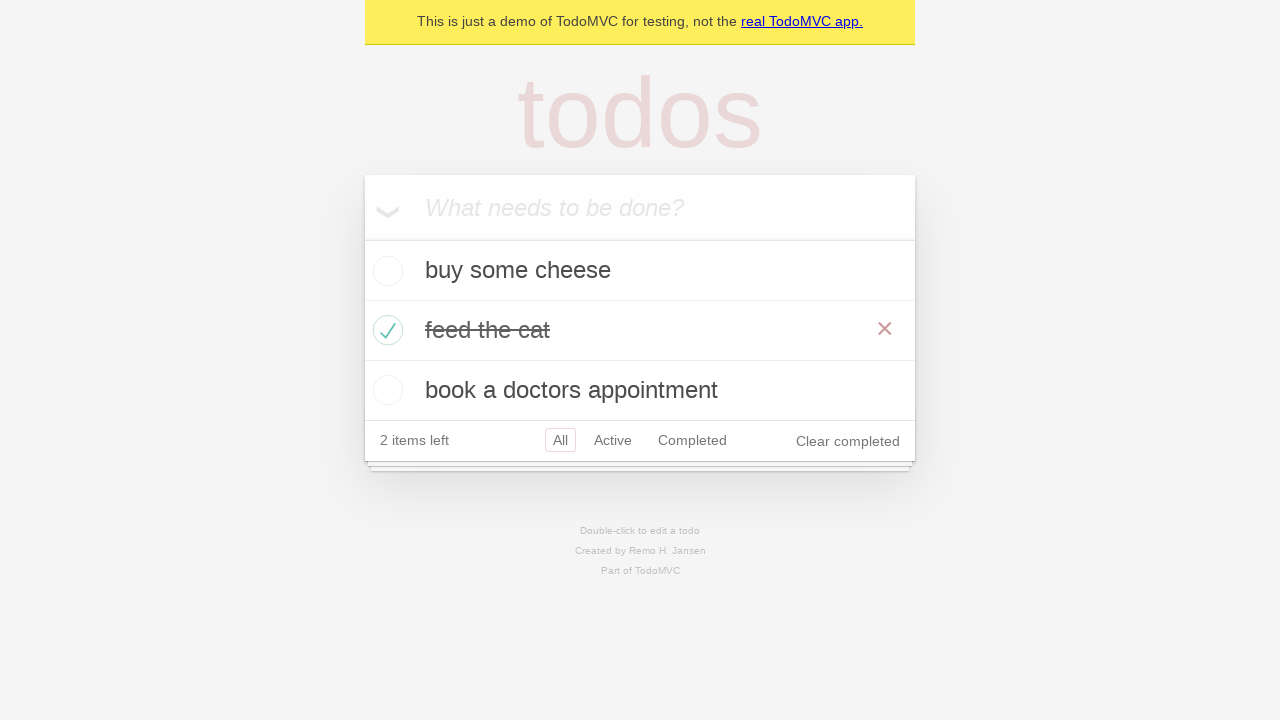

Clicked 'All' filter link at (560, 440) on internal:role=link[name="All"i]
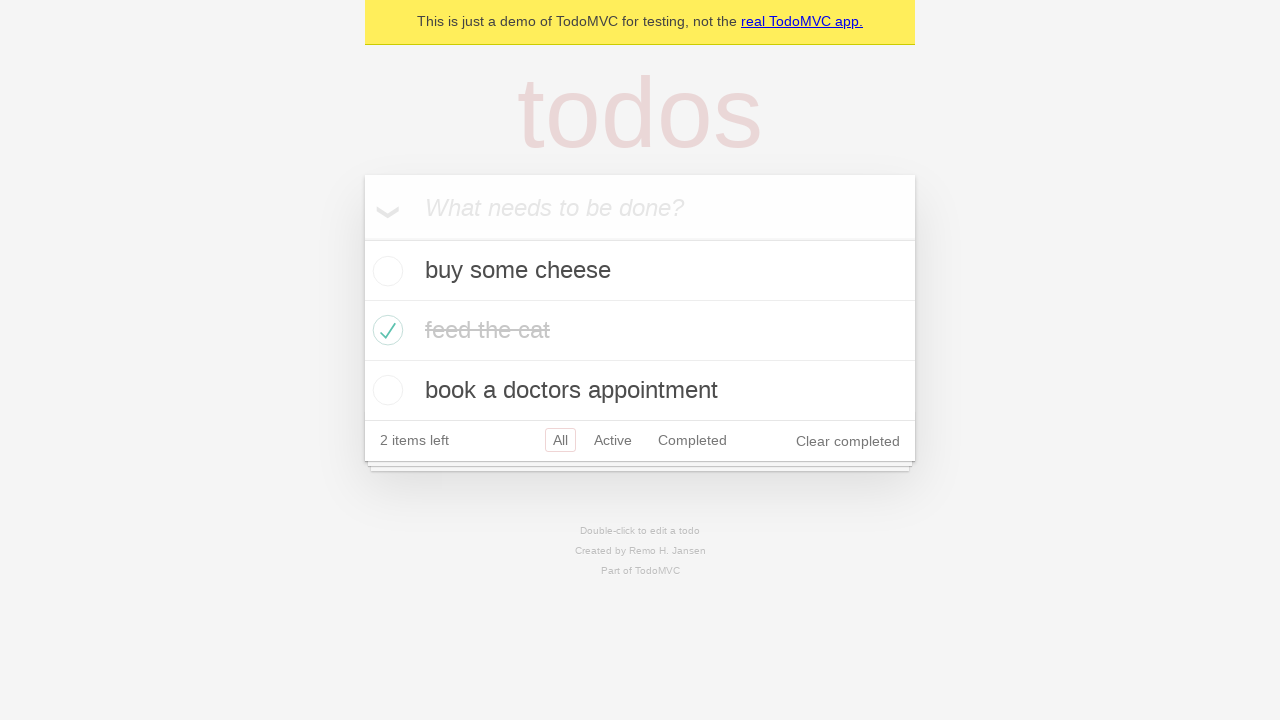

Clicked 'Active' filter link at (613, 440) on internal:role=link[name="Active"i]
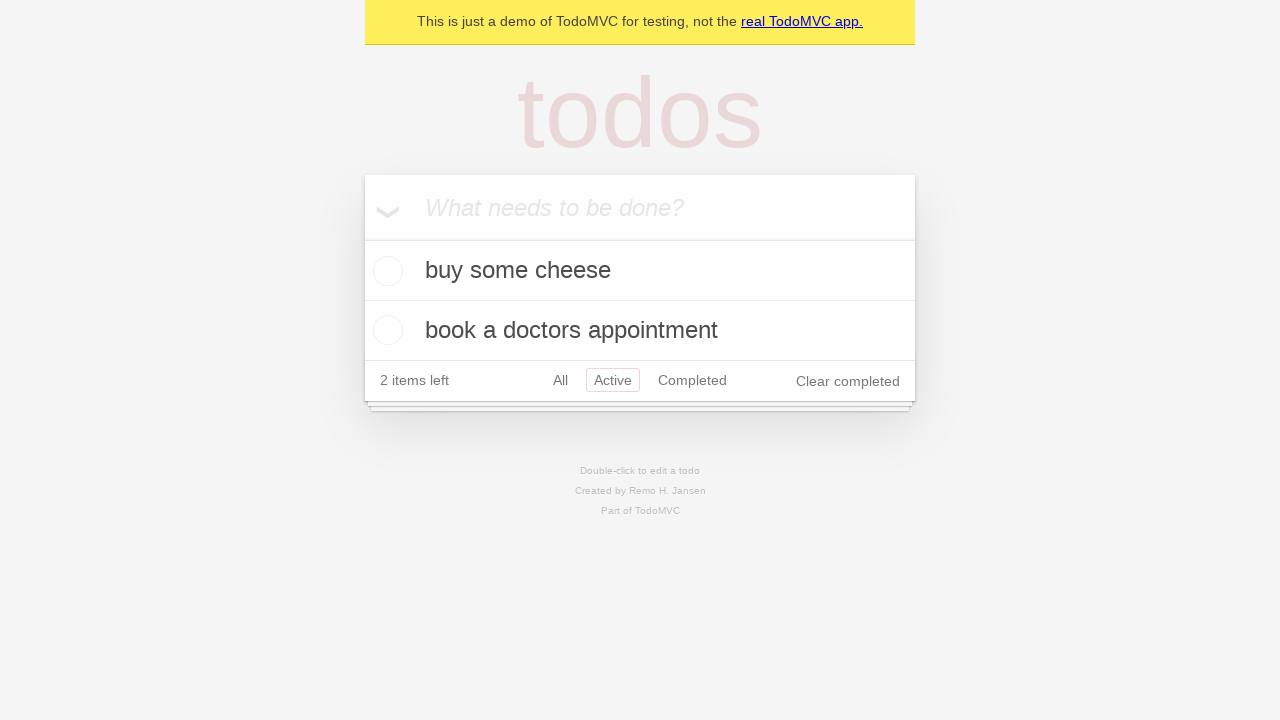

Clicked 'Completed' filter link at (692, 380) on internal:role=link[name="Completed"i]
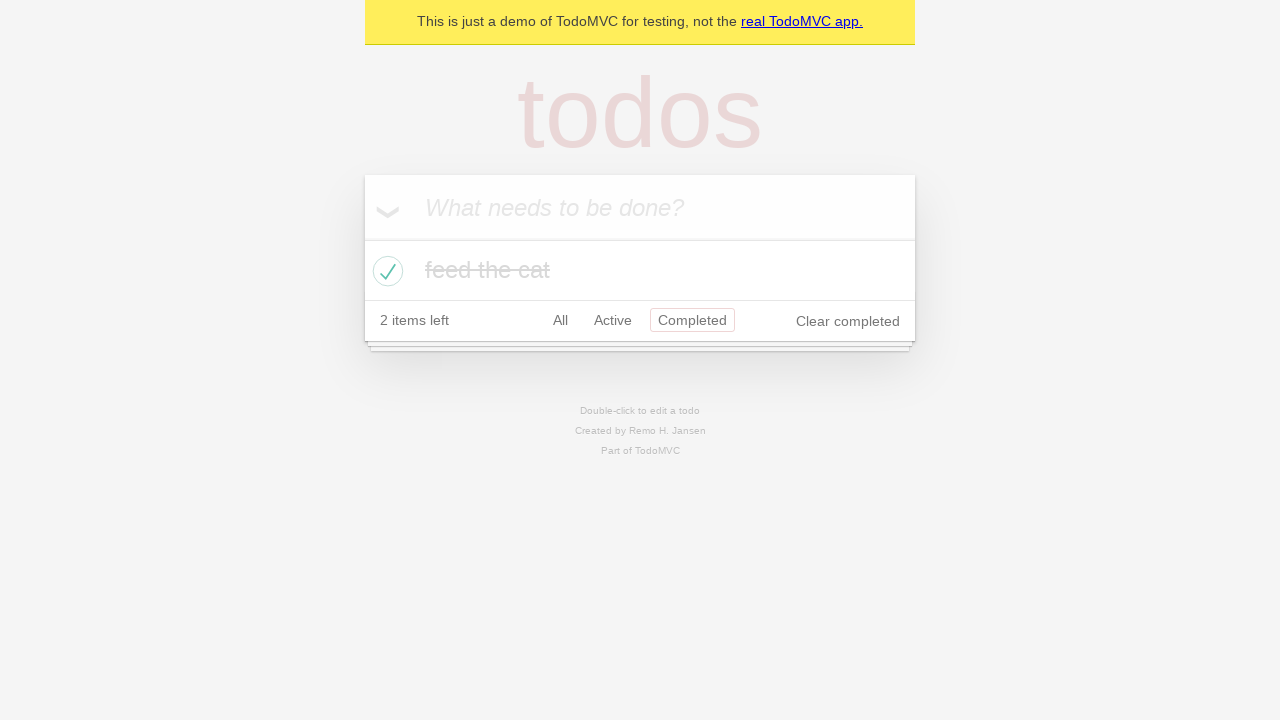

Navigated back to 'Active' filter using browser back button
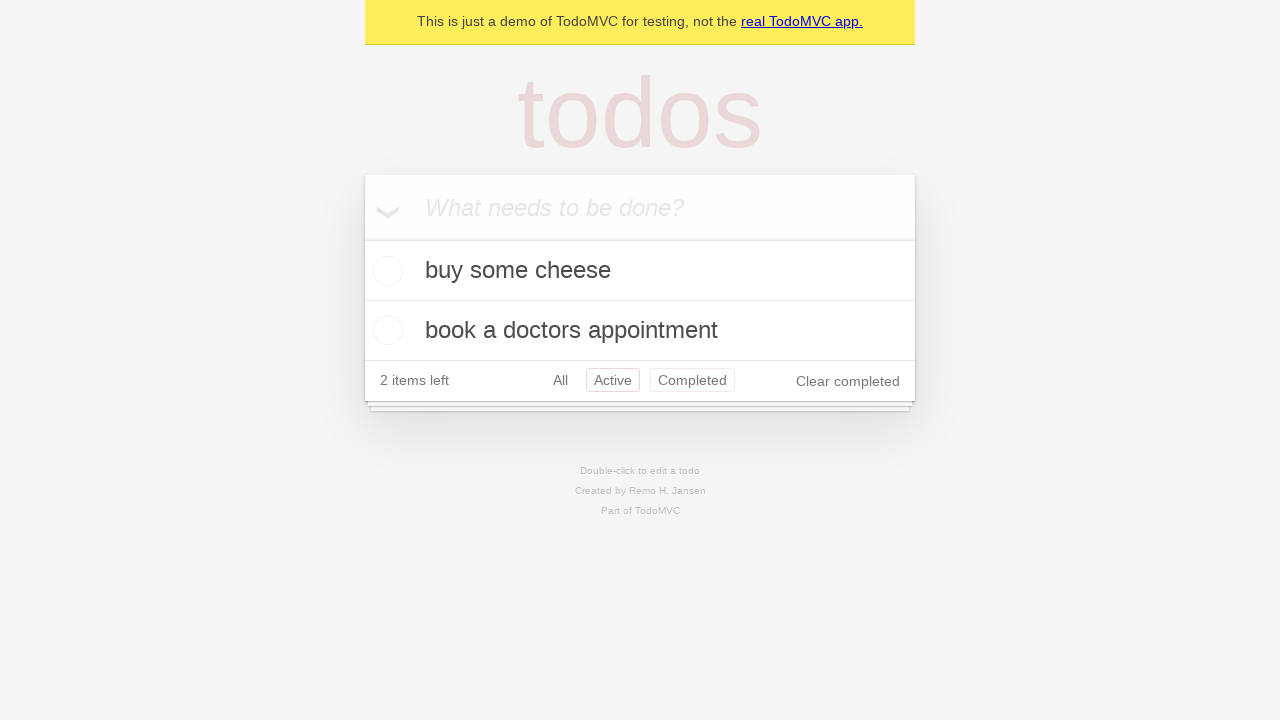

Navigated back to 'All' filter using browser back button
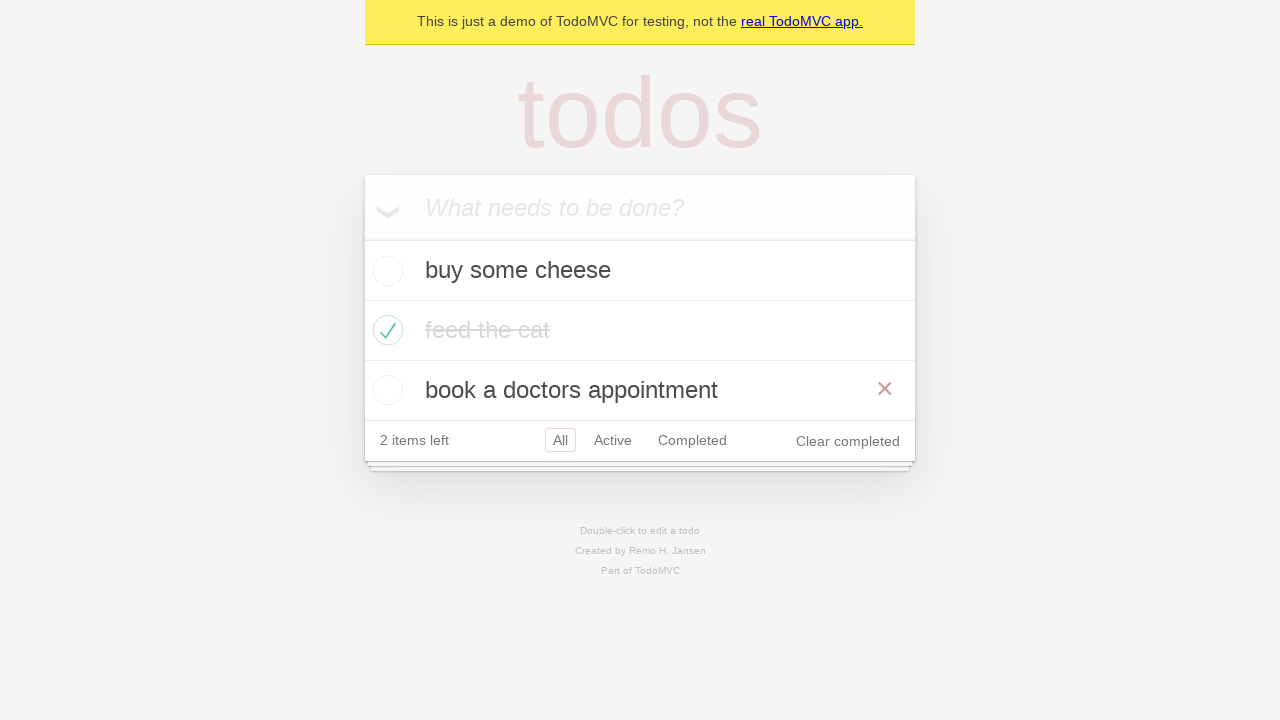

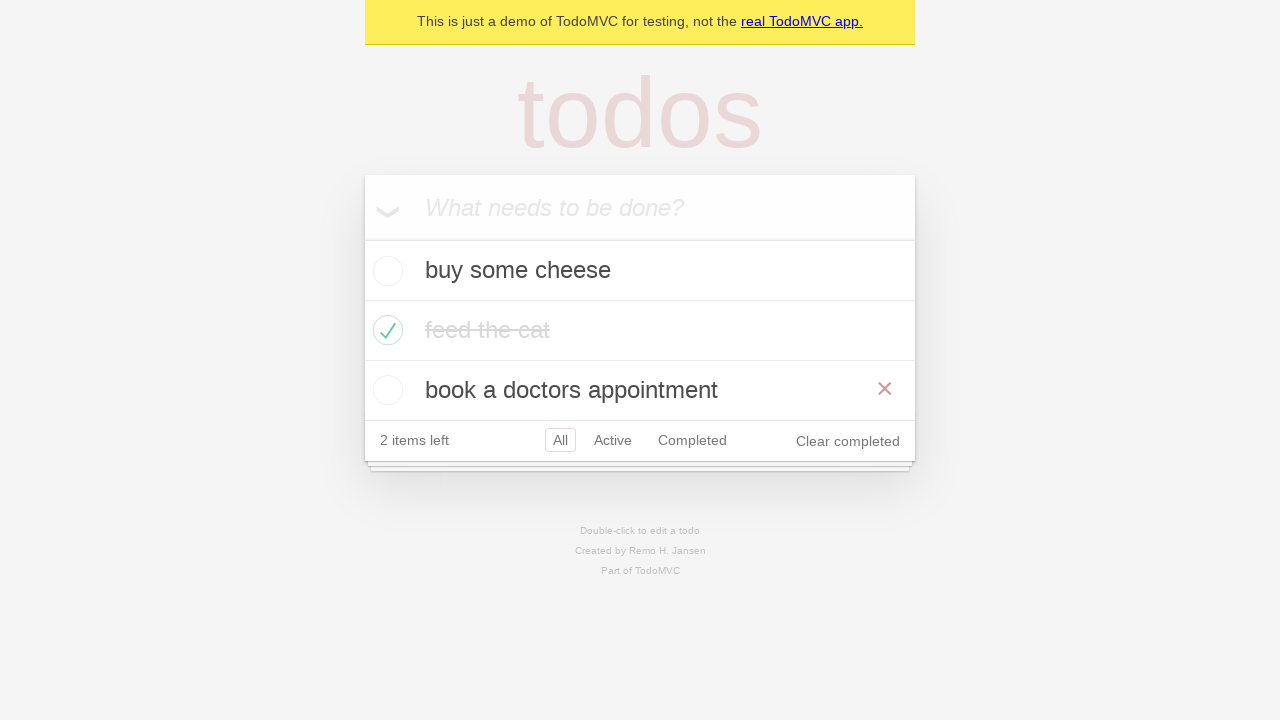